Tests finding elements using CSS selectors and filling email input fields with different selector variations

Starting URL: https://automationpanda.com/

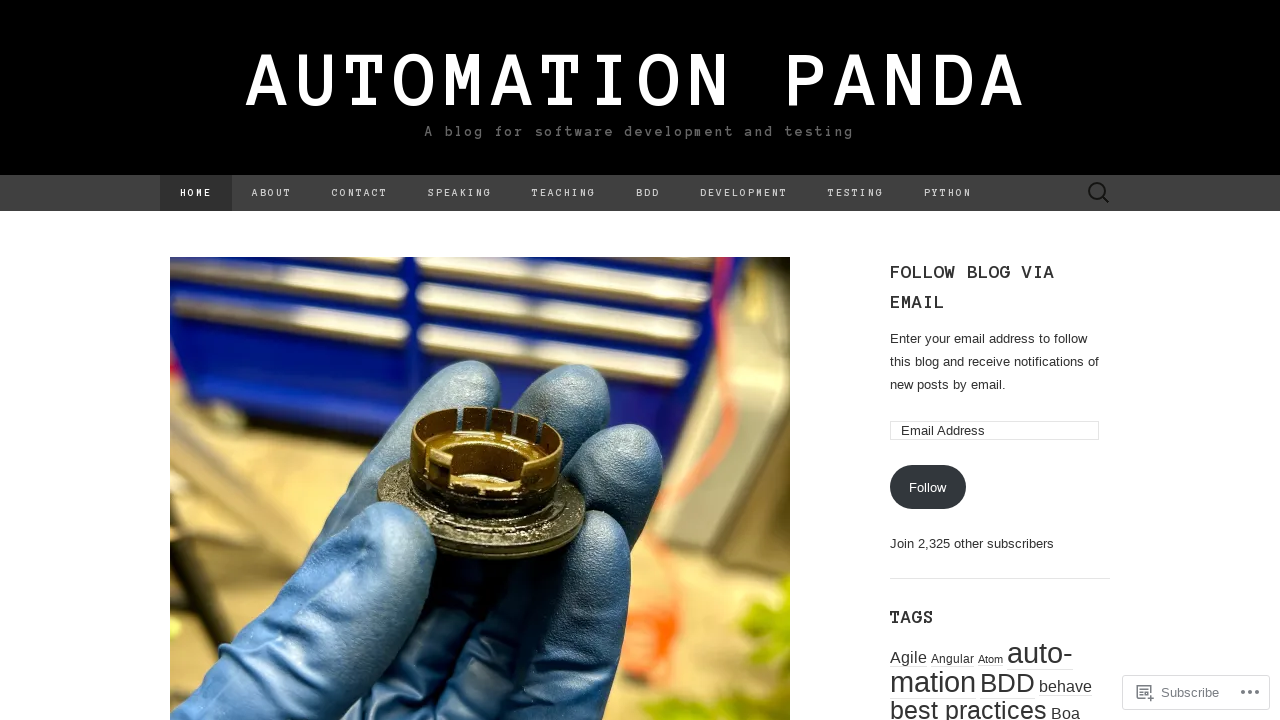

Cleared email input field using CSS selector '#subscribe-email > input' on #subscribe-email > input
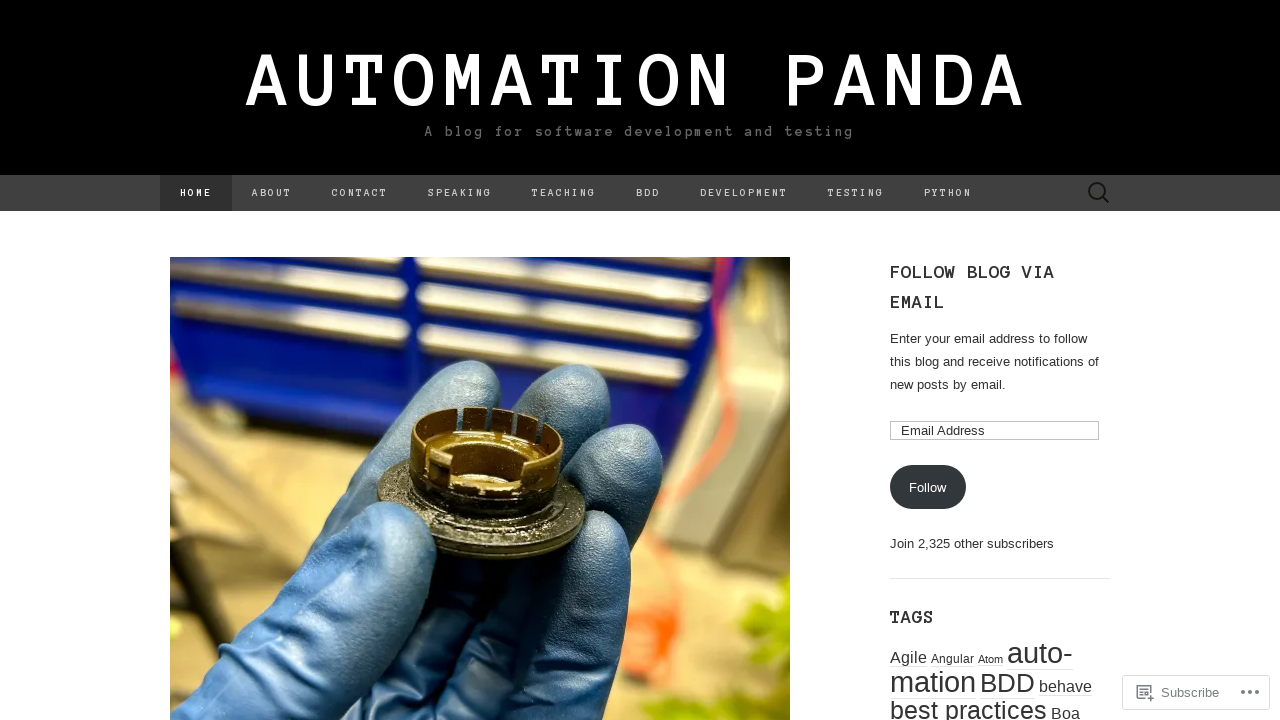

Filled email input with 'user1@testmail.com' using CSS selector on #subscribe-email > input
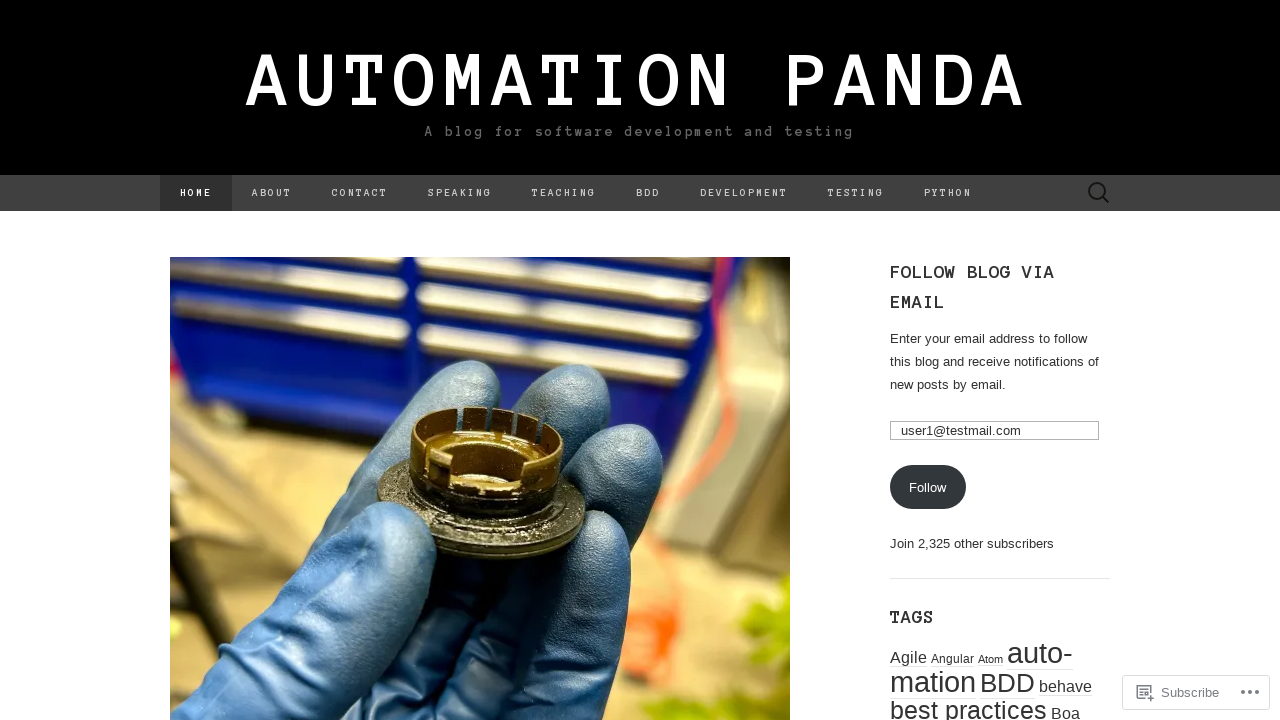

Cleared email input field using CSS selector with placeholder attribute on #subscribe-email > input[placeholder]
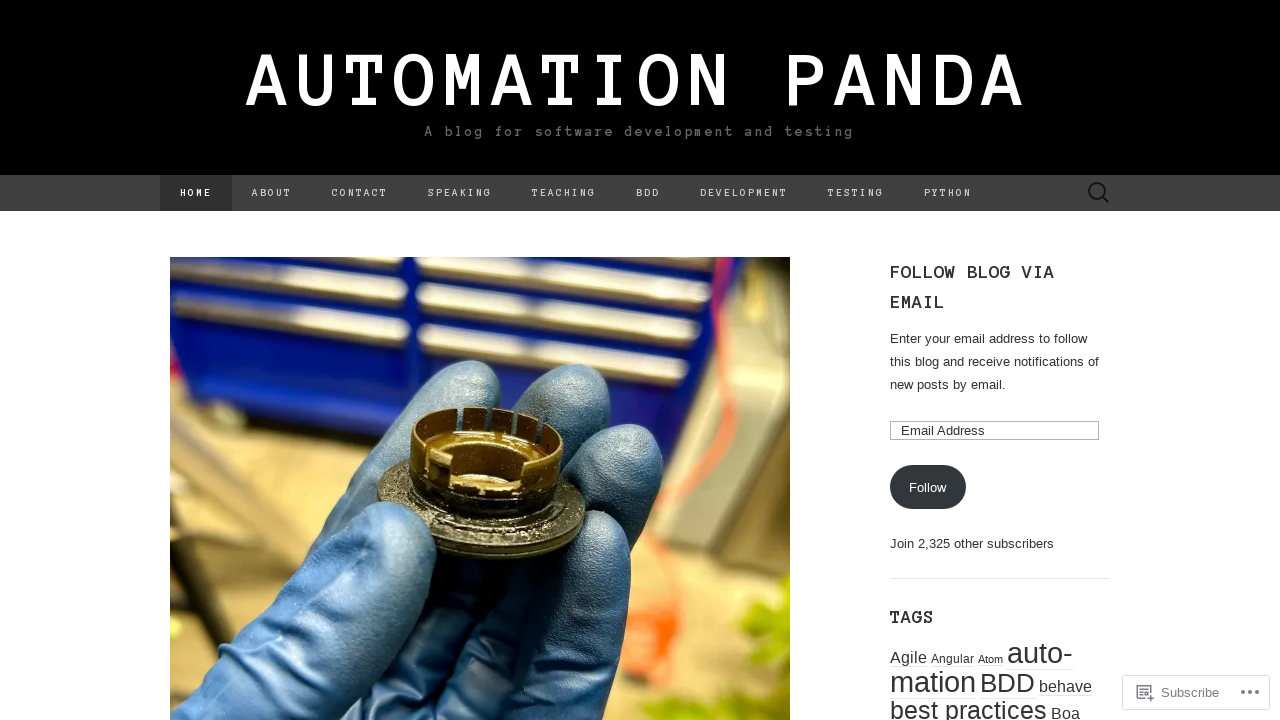

Filled email input with 'user2@testmail.com' using CSS selector with placeholder attribute on #subscribe-email > input[placeholder]
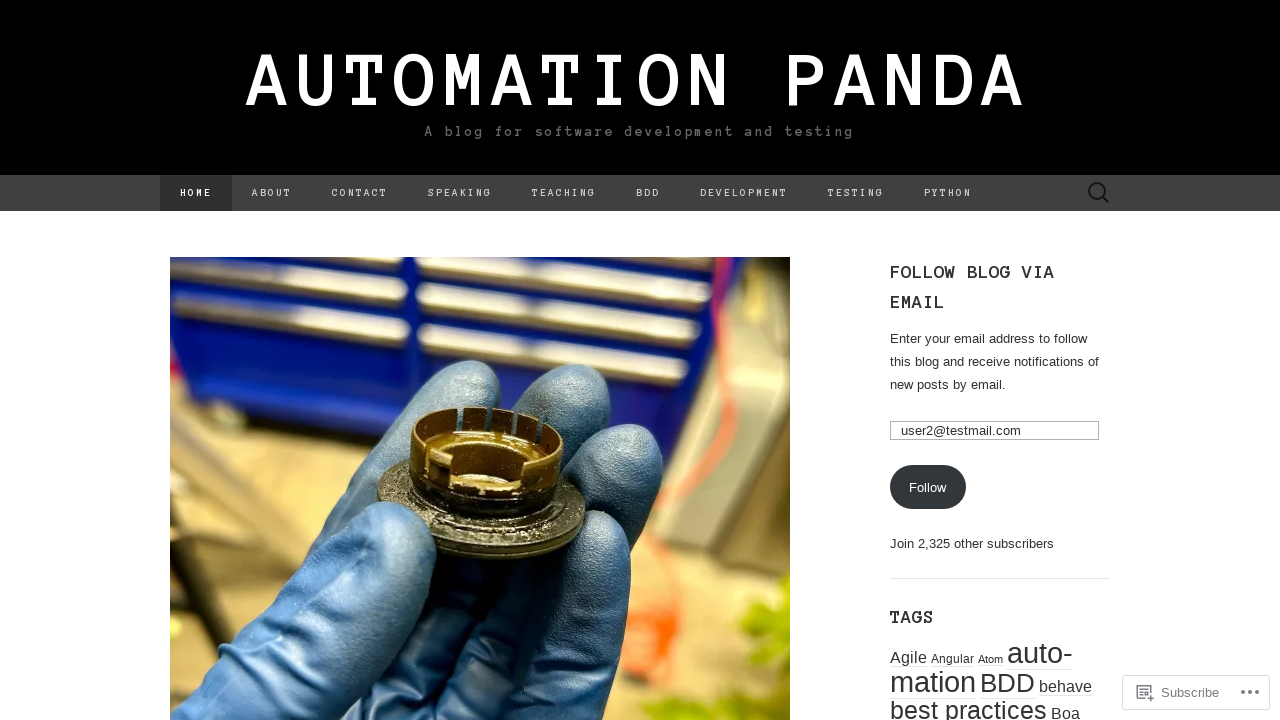

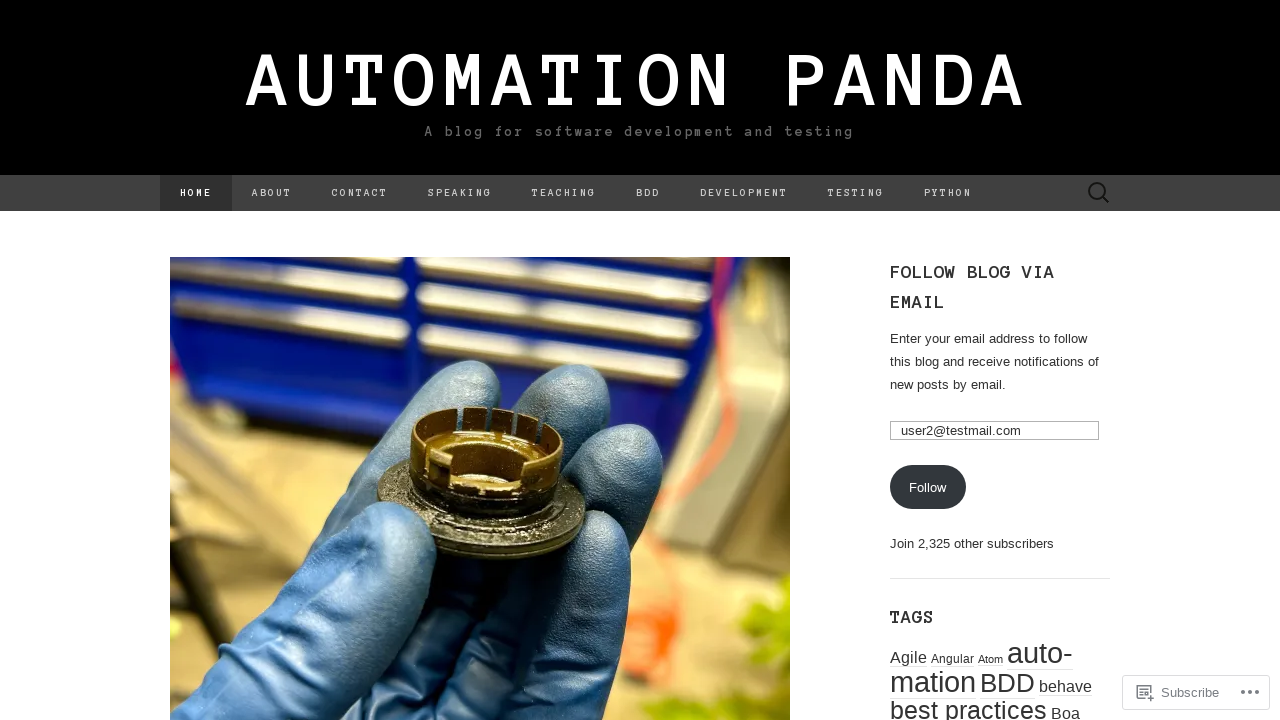